Navigates to Kayak flights search page and waits for it to load

Starting URL: https://www.kayak.com/flights

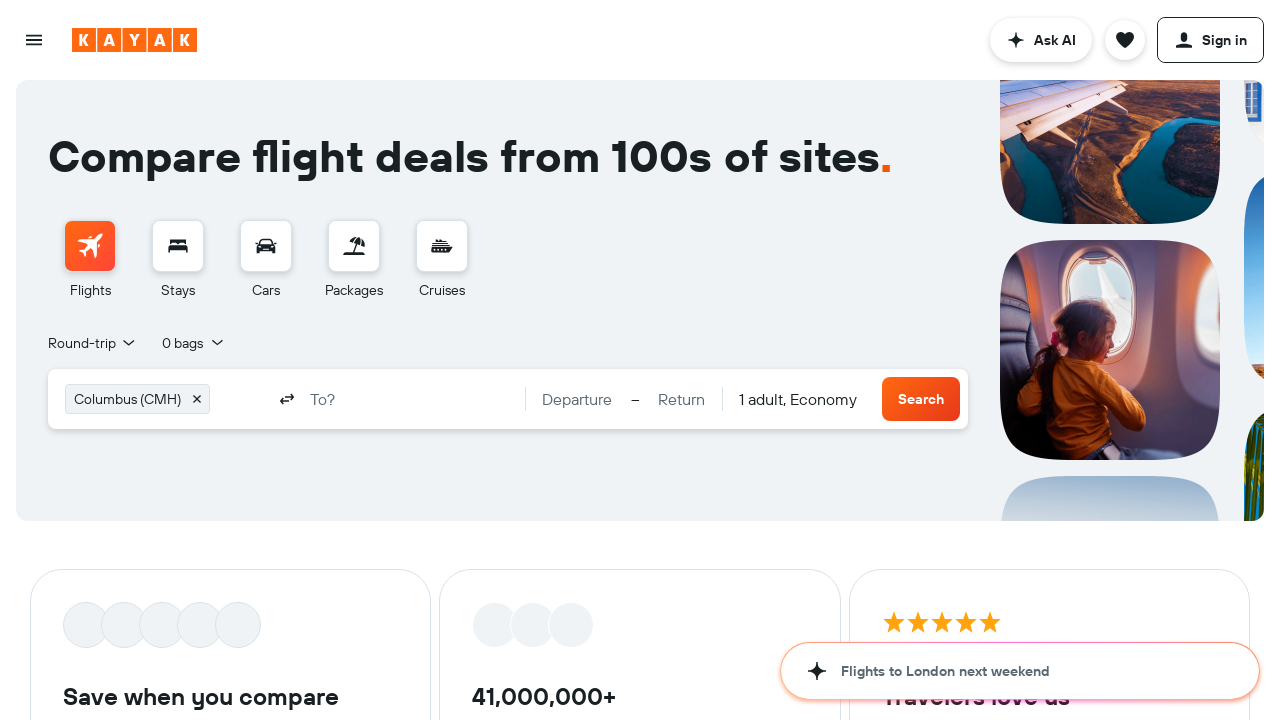

Waited for Kayak flights page to load completely (networkidle)
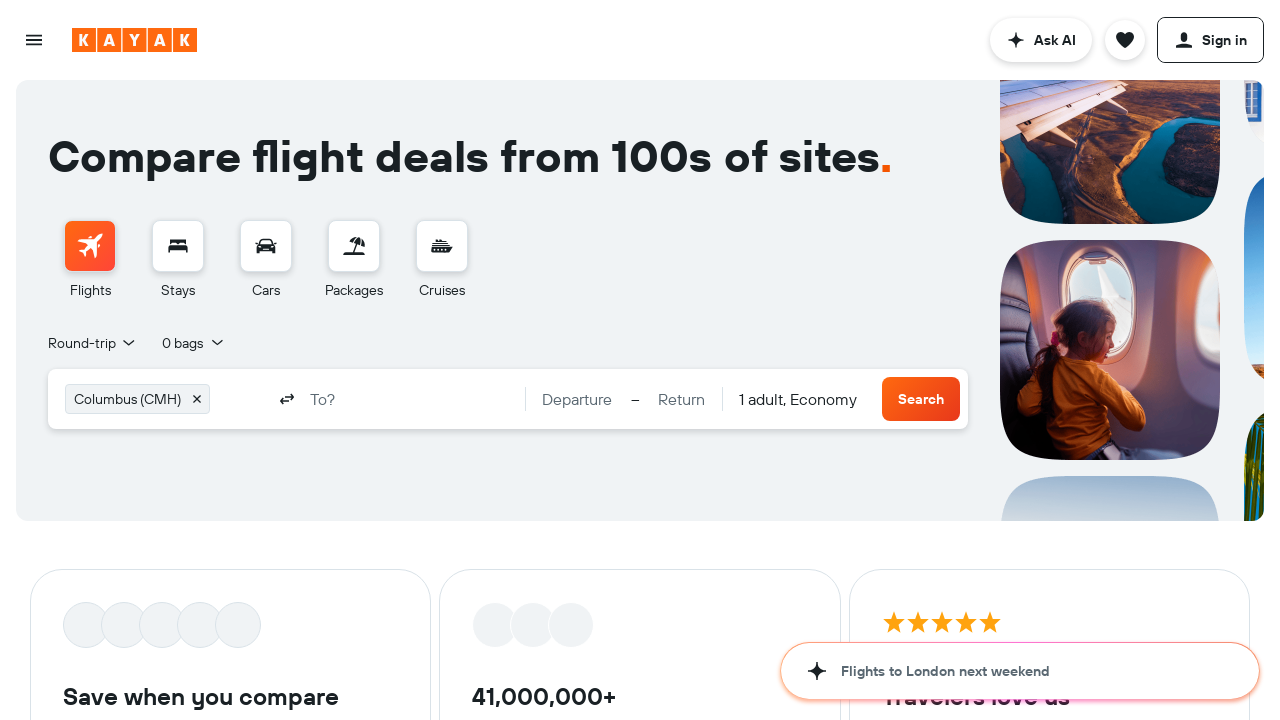

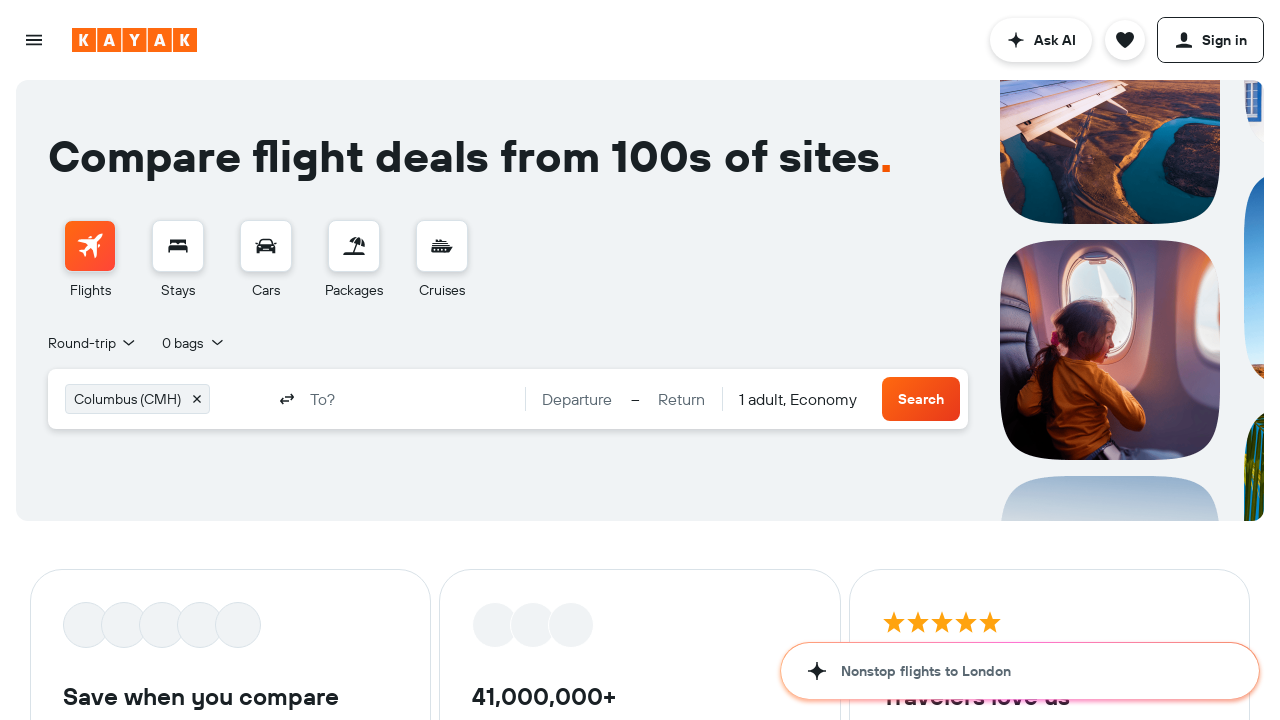